Navigates to a Stepik lesson page, enters an answer in the textarea field, and clicks the submit button to submit the solution.

Starting URL: https://stepik.org/lesson/25969/step/12

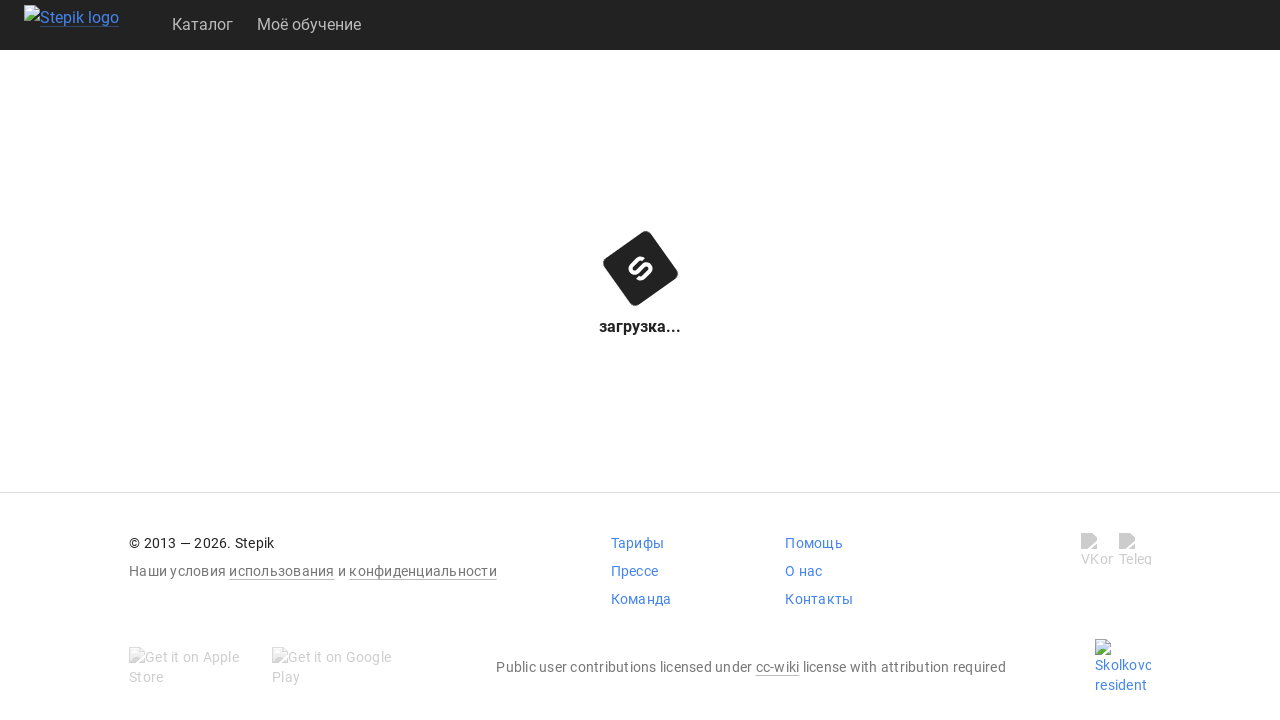

Waited for textarea to be visible
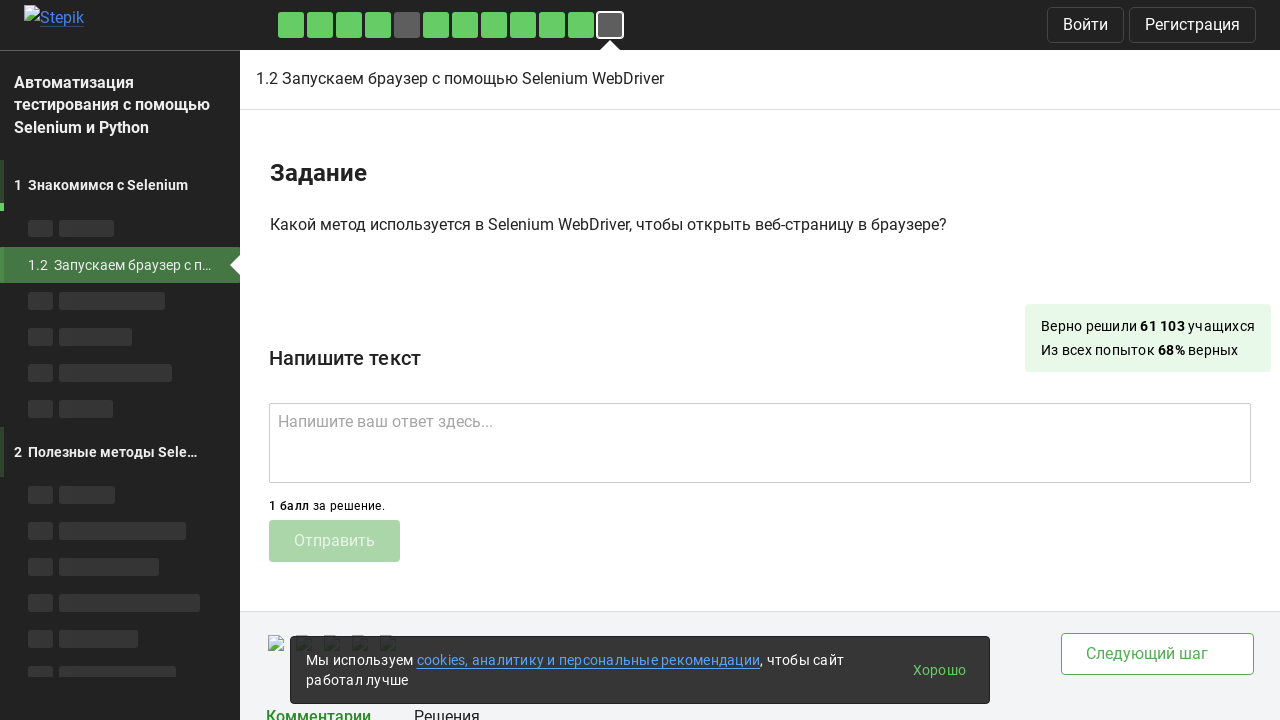

Filled textarea with answer 'get()' on .textarea
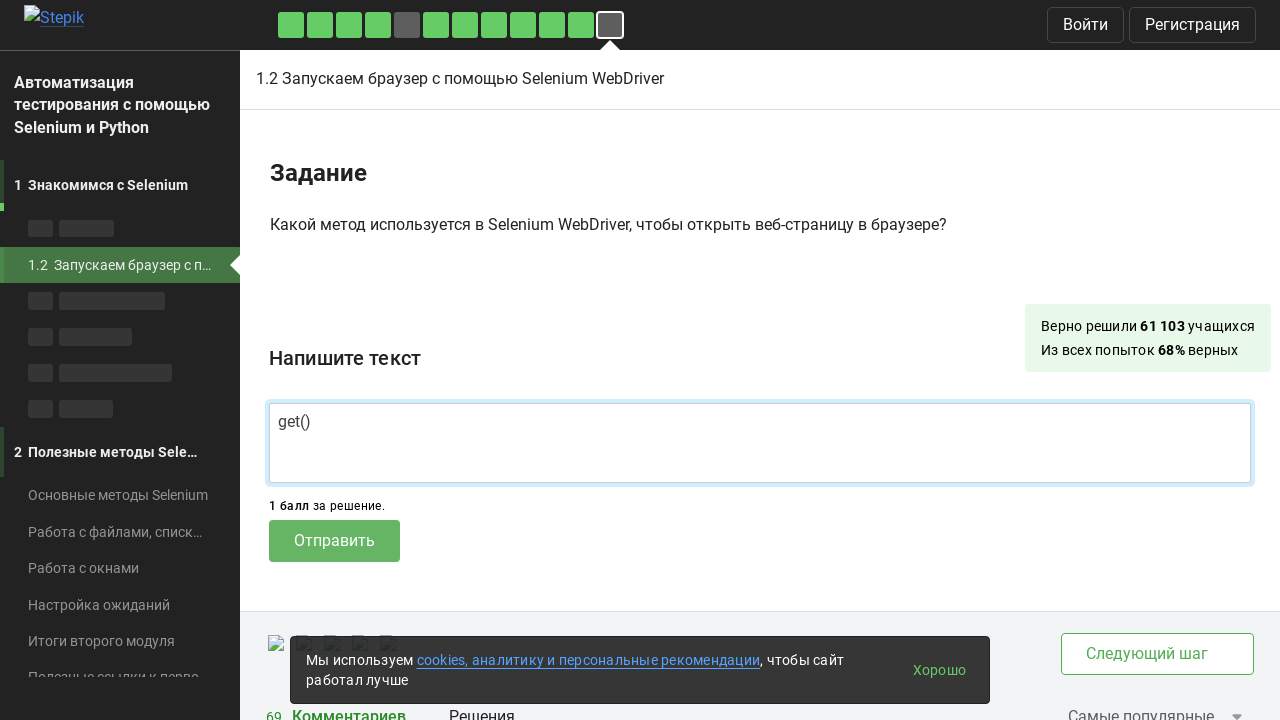

Clicked submit button to submit solution at (334, 541) on .submit-submission
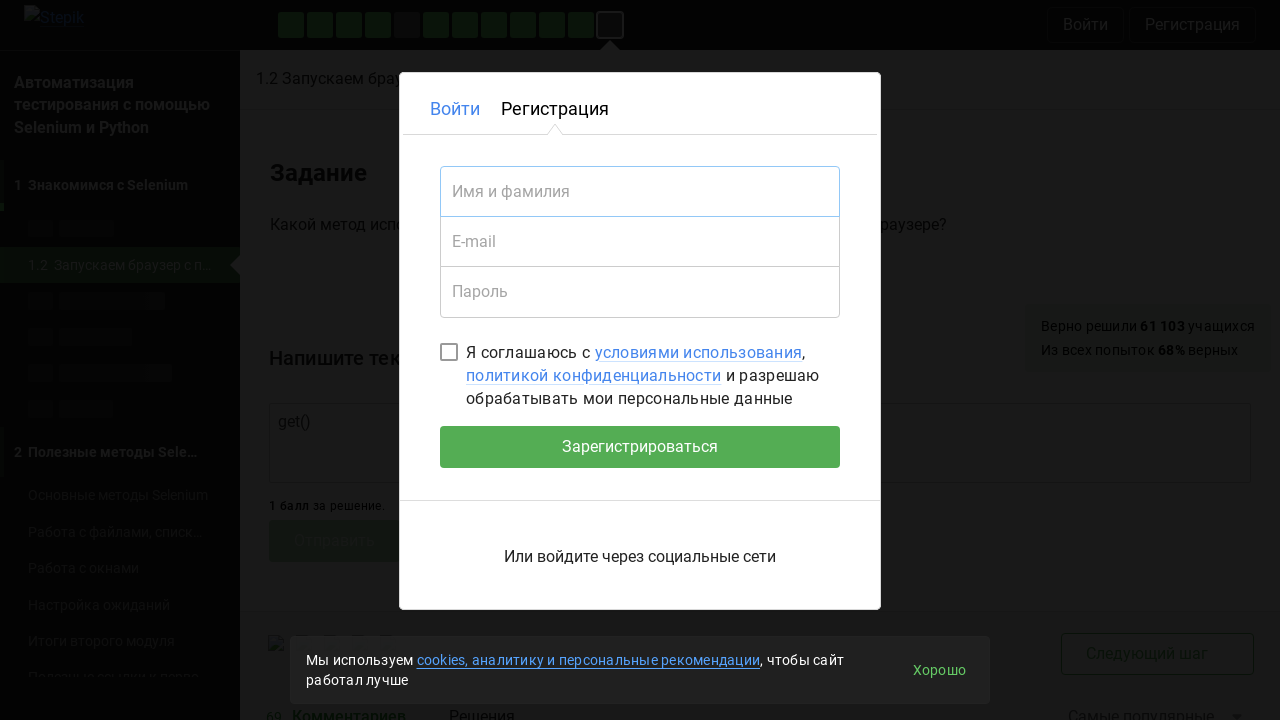

Waited for submission to process (2 seconds)
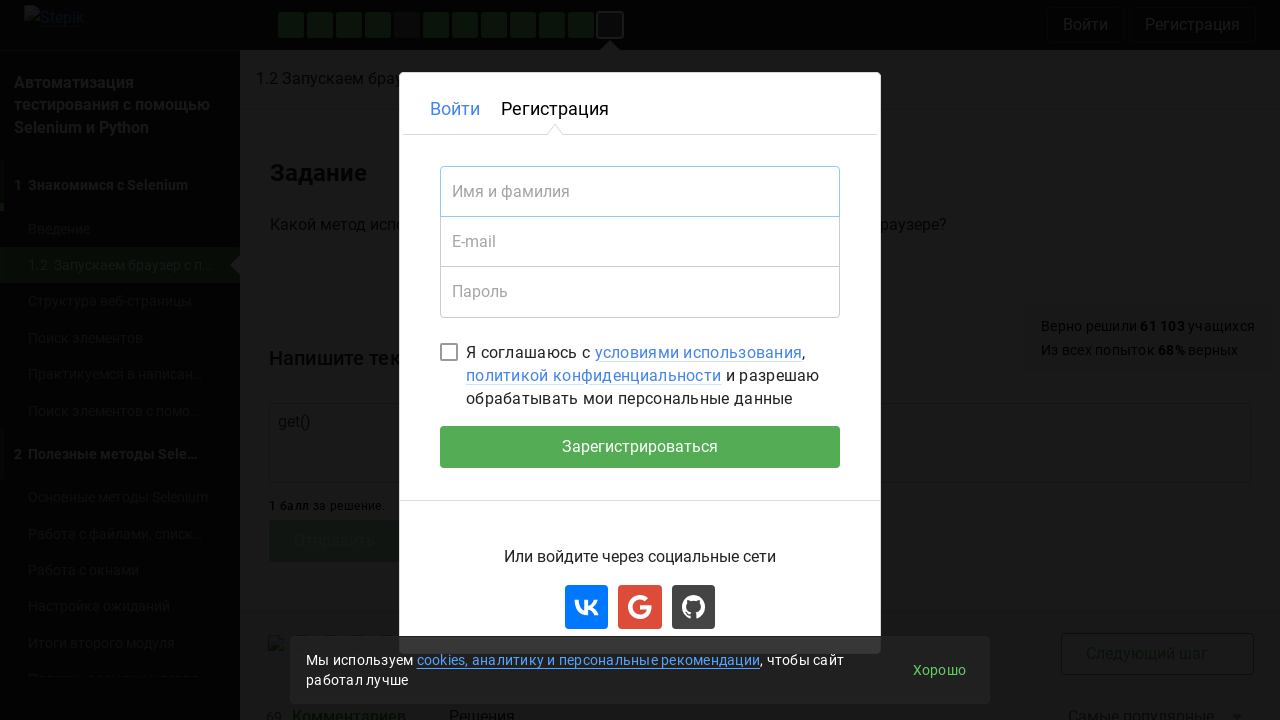

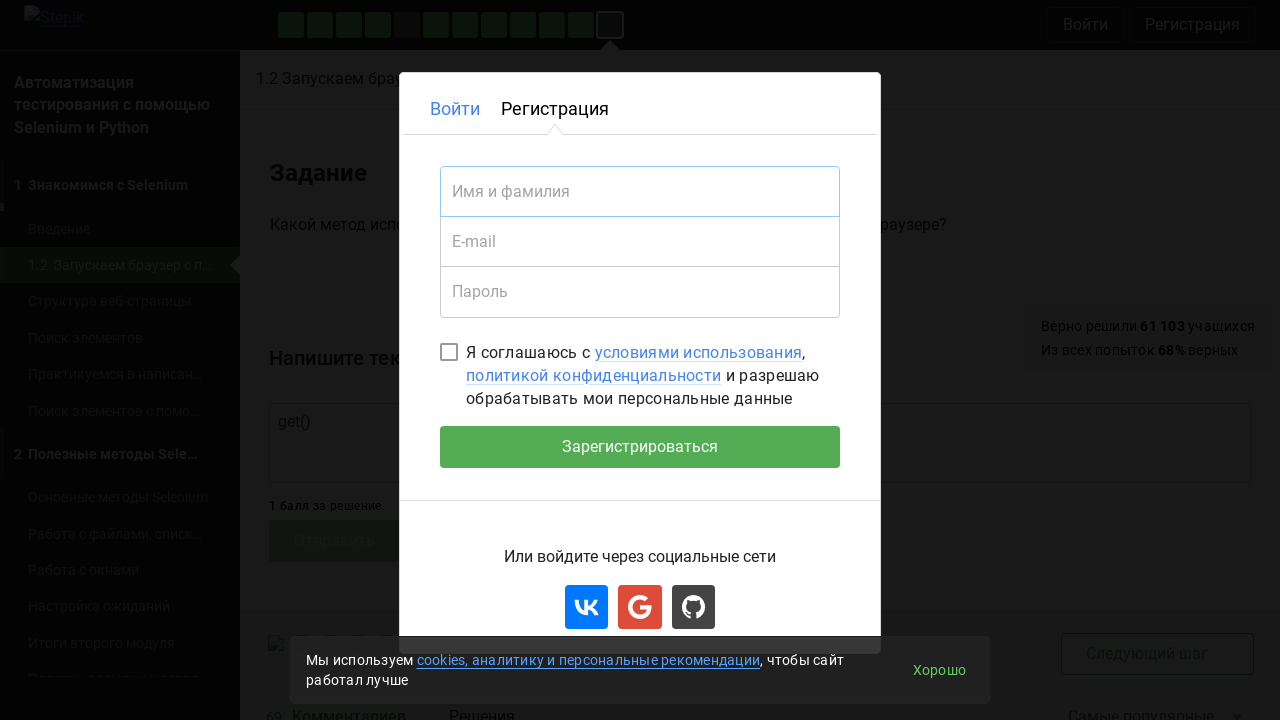